Tests the homepage of a demo healthcare appointment website by clicking the "Make Appointment" button to initiate the appointment booking flow.

Starting URL: https://katalon-demo-cura.herokuapp.com/

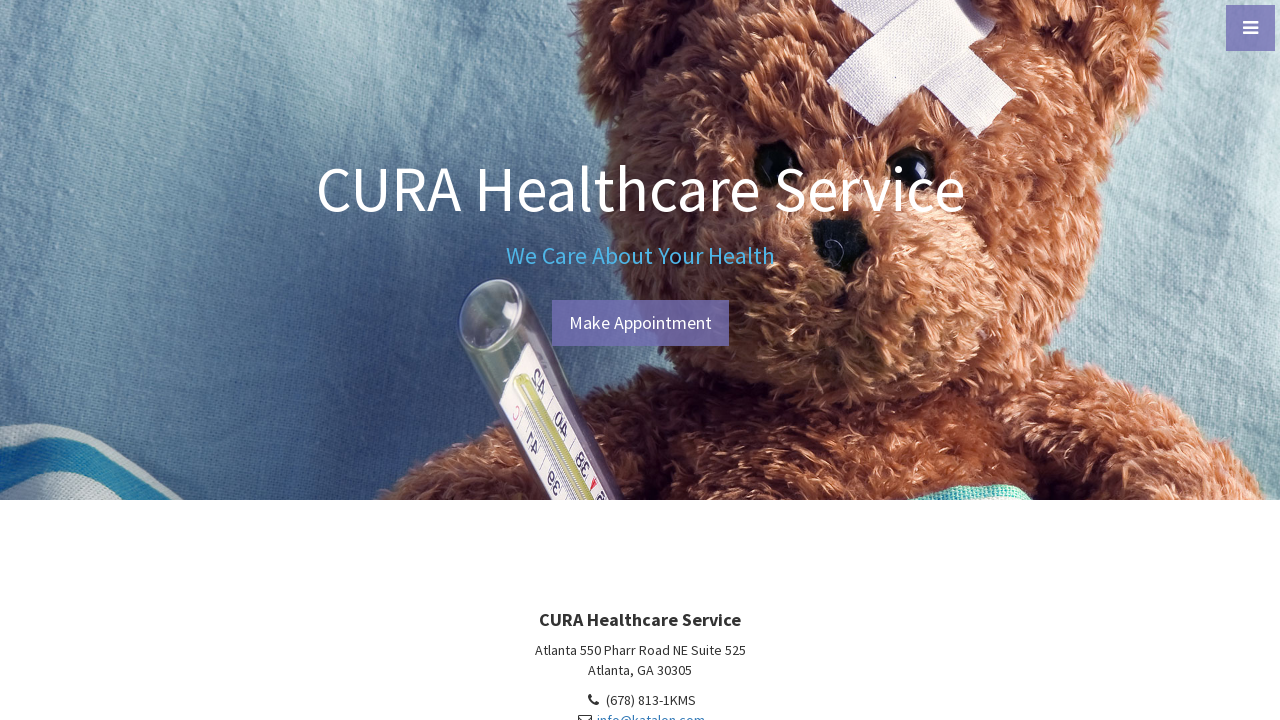

Navigated to demo healthcare appointment website homepage
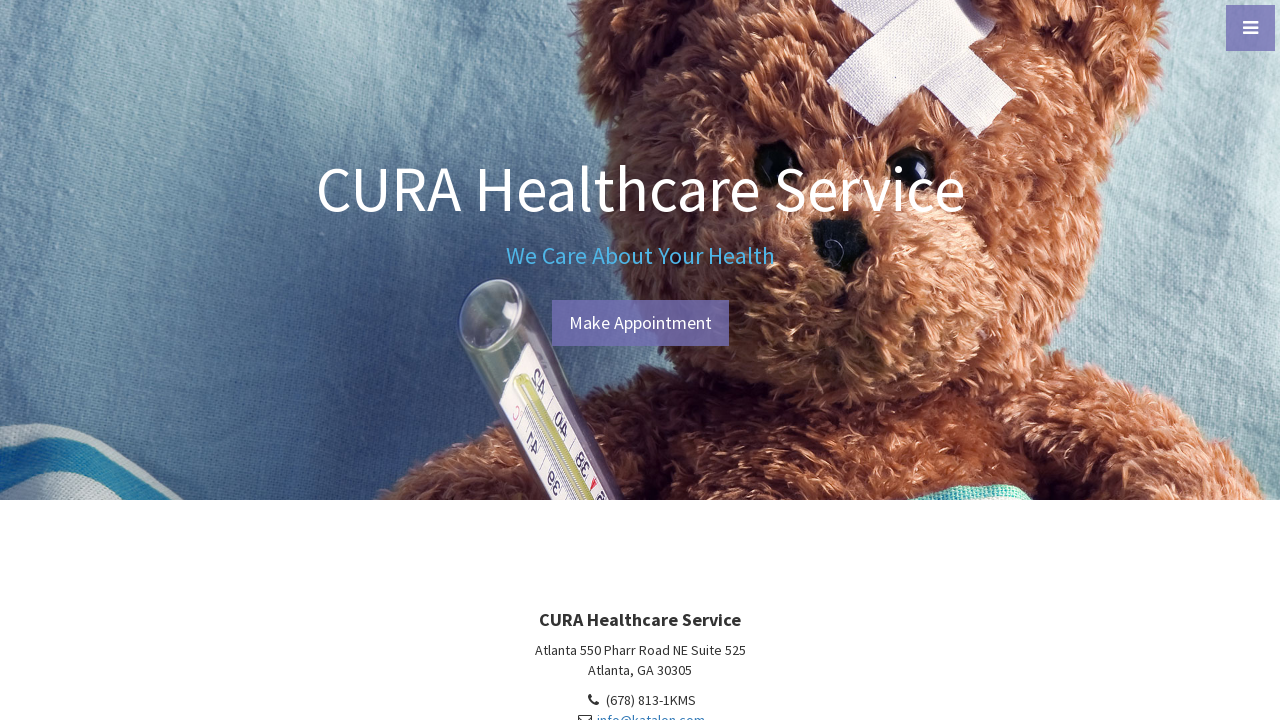

Clicked the 'Make Appointment' button to initiate appointment booking flow at (640, 323) on #btn-make-appointment
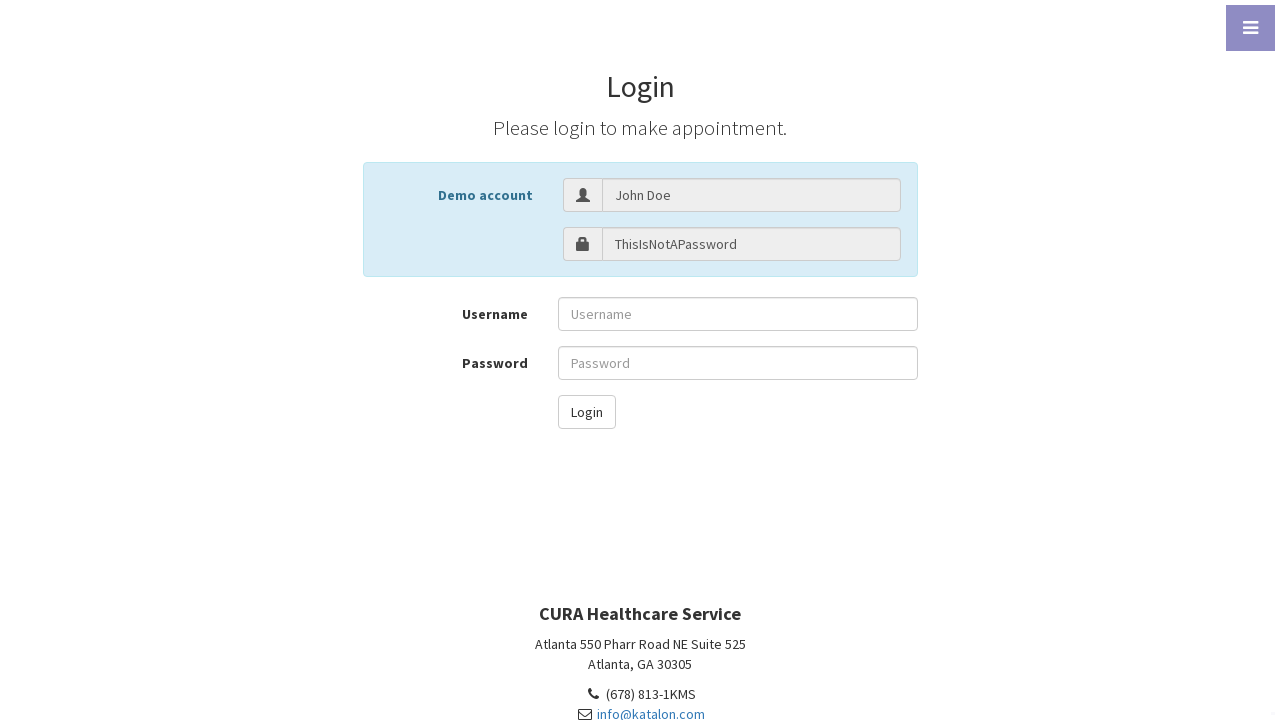

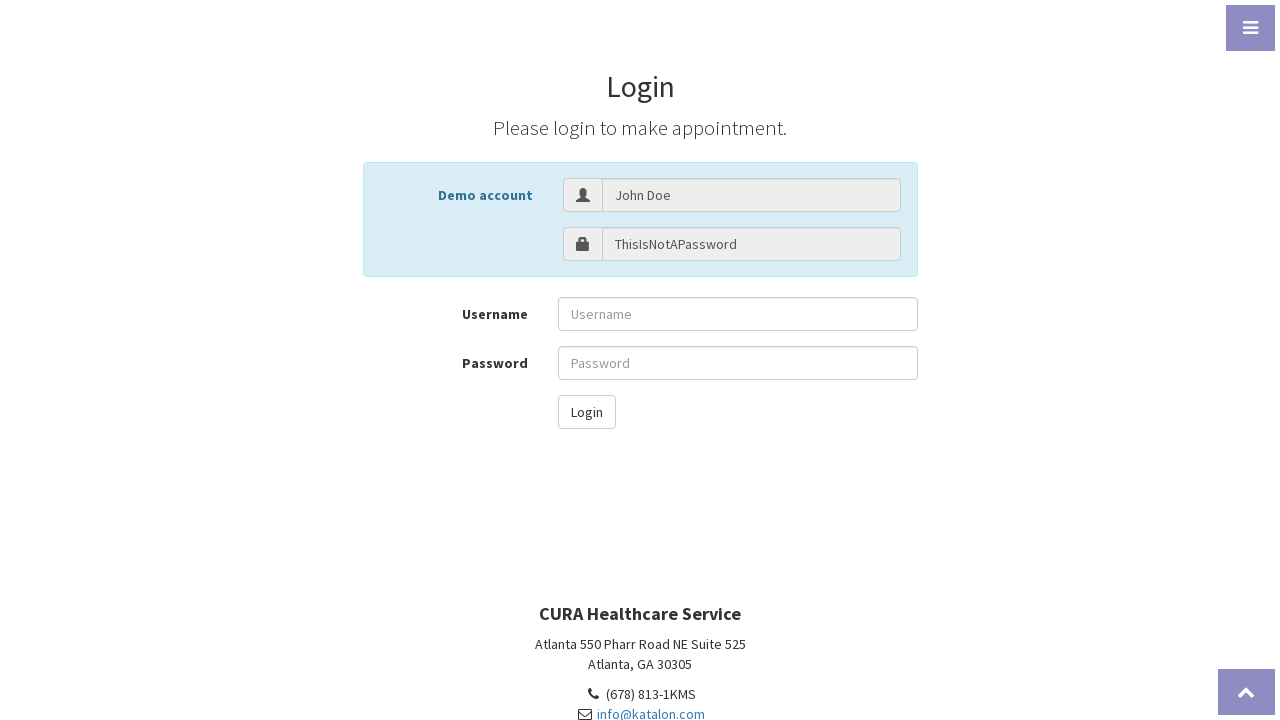